Tests JavaScript alert handling by interacting with three different types of alerts: simple alert, confirmation dialog, and prompt dialog

Starting URL: https://the-internet.herokuapp.com/javascript_alerts

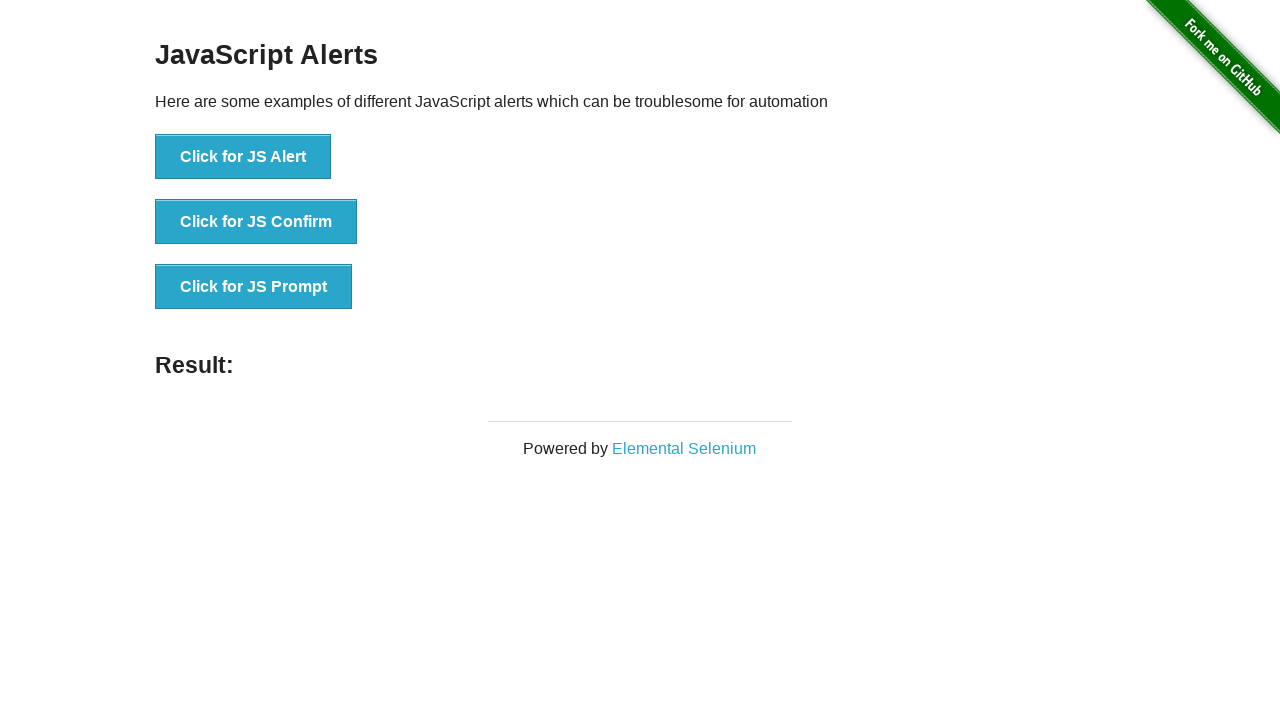

Clicked button to trigger simple JavaScript alert at (243, 157) on xpath=//button[@onclick='jsAlert()']
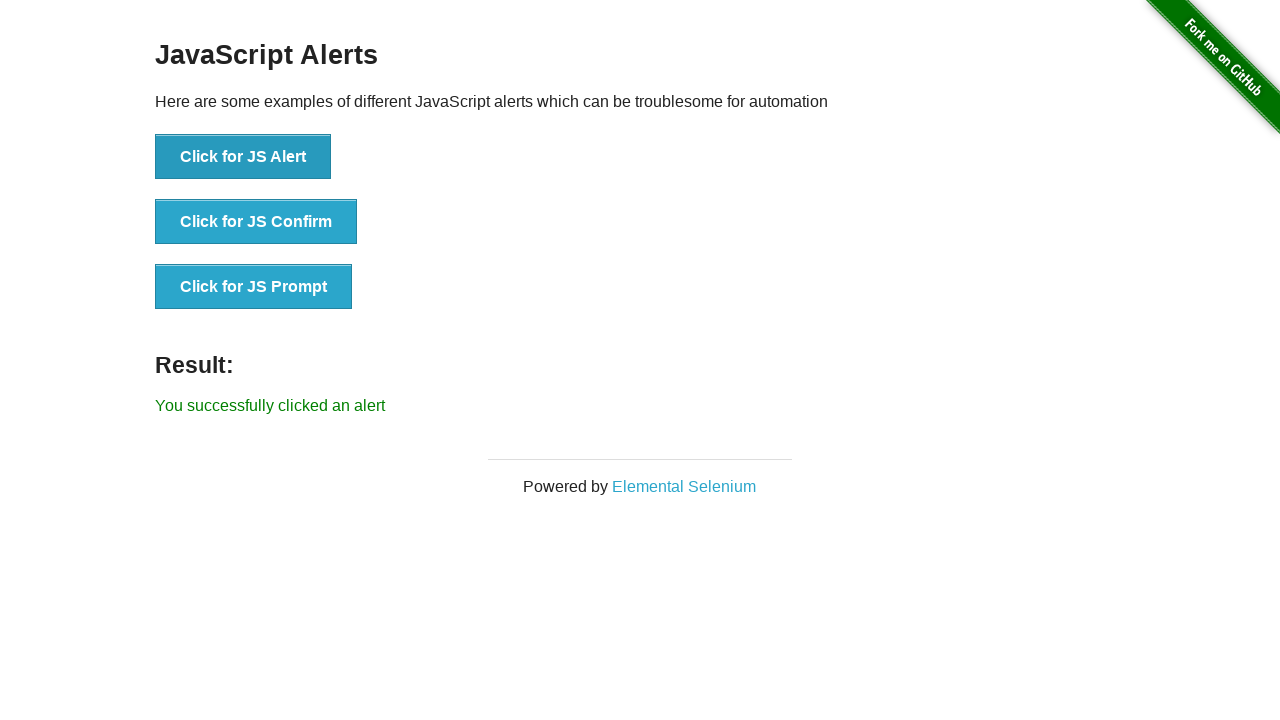

Set up handler to accept dialogs
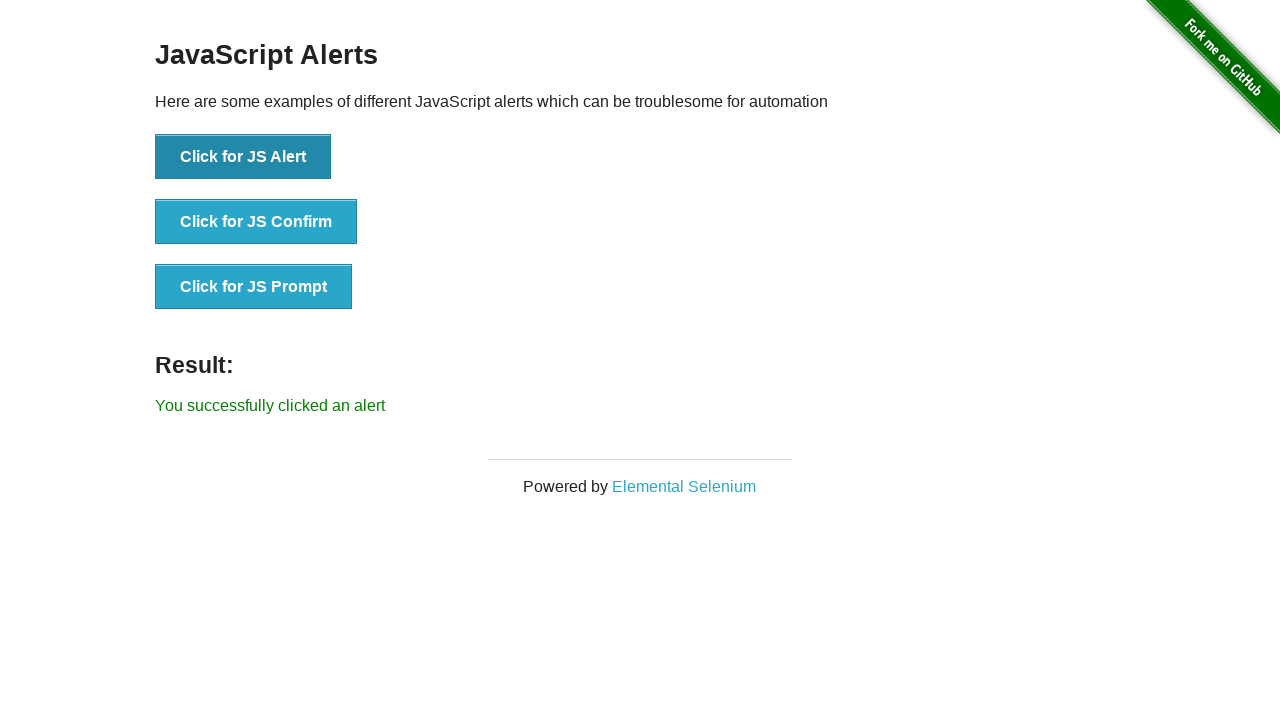

Clicked button to trigger JavaScript confirmation dialog at (256, 222) on xpath=//button[@onclick='jsConfirm()']
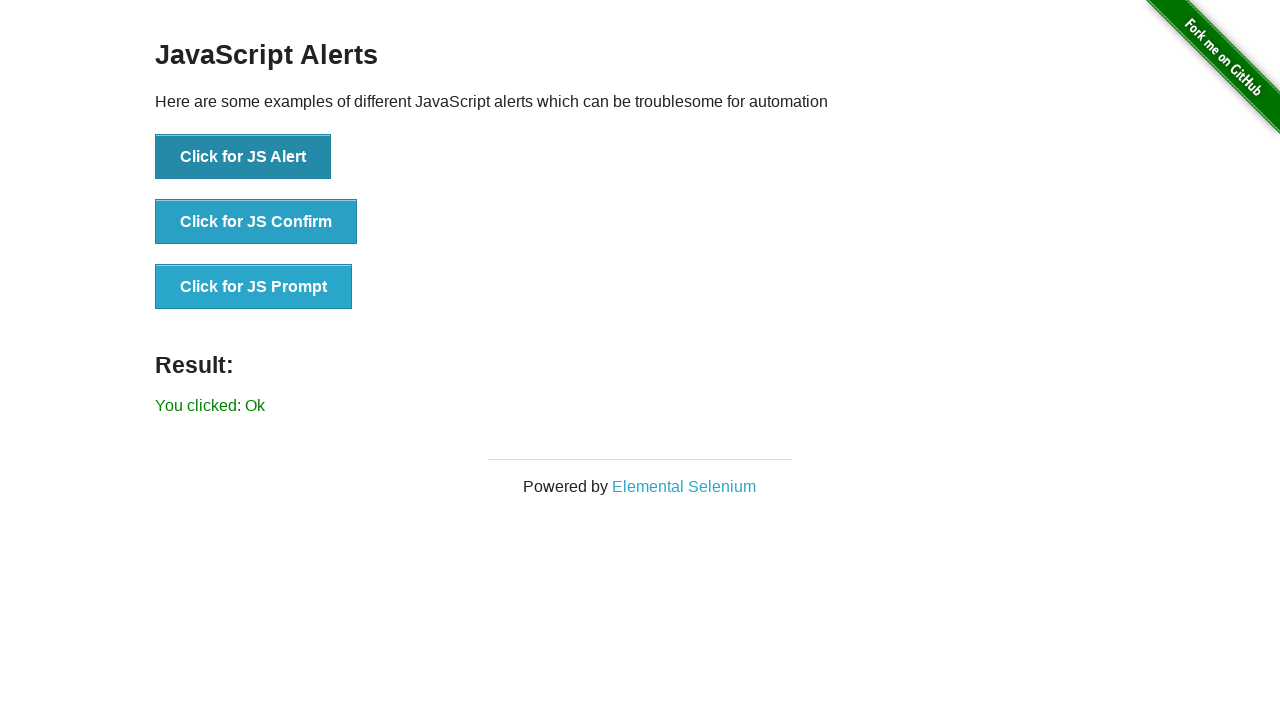

Set up handler to dismiss confirmation dialog
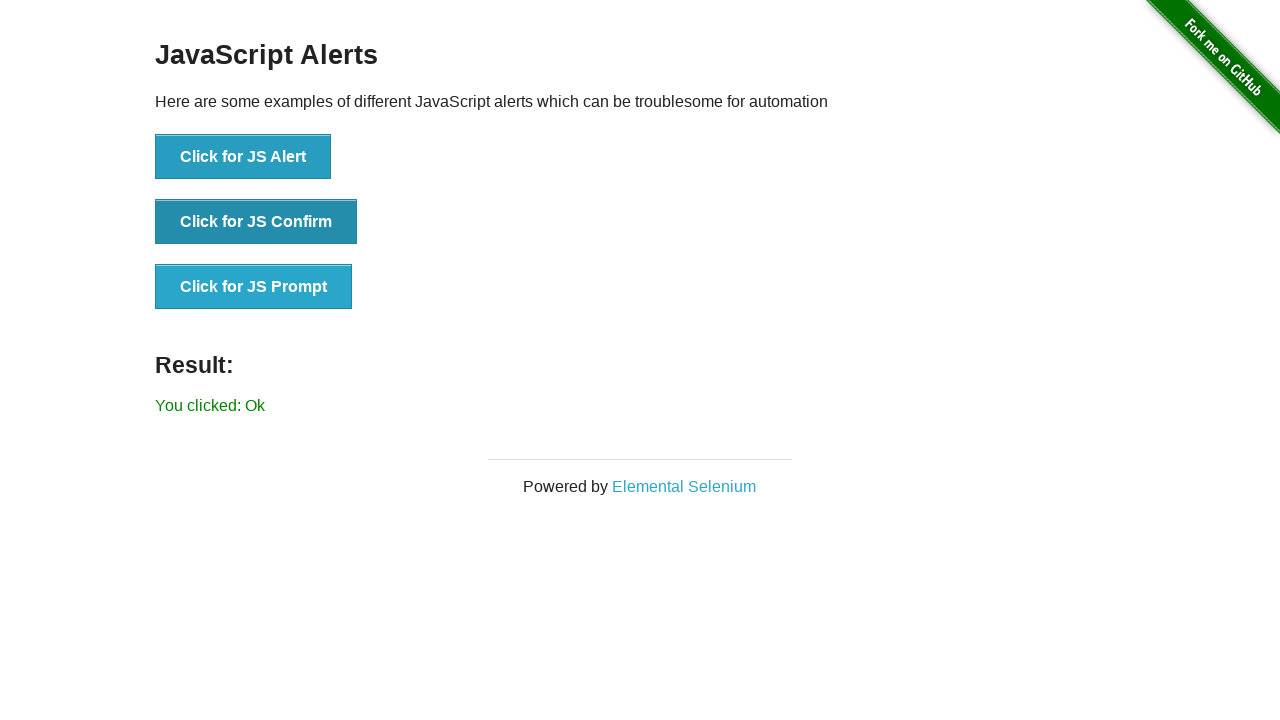

Clicked button to trigger JavaScript prompt dialog at (254, 287) on xpath=//button[@onclick='jsPrompt()']
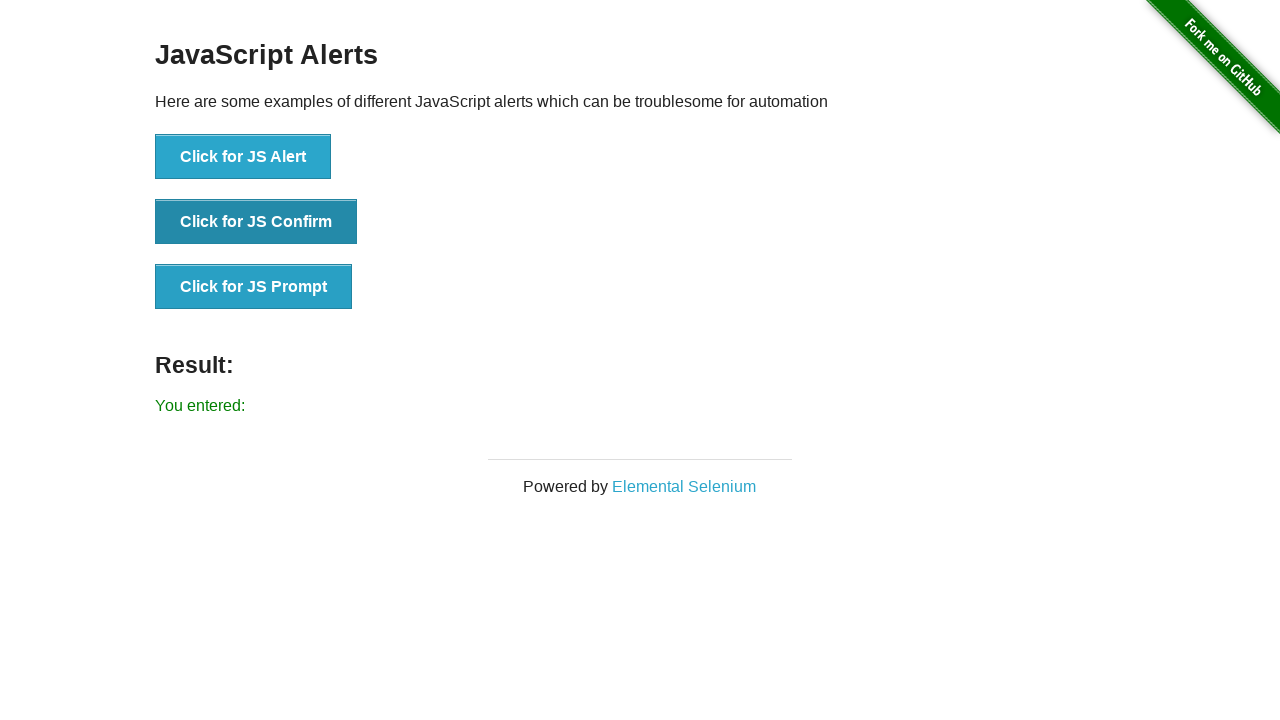

Set up handler to enter text 'We did it' and accept prompt dialog
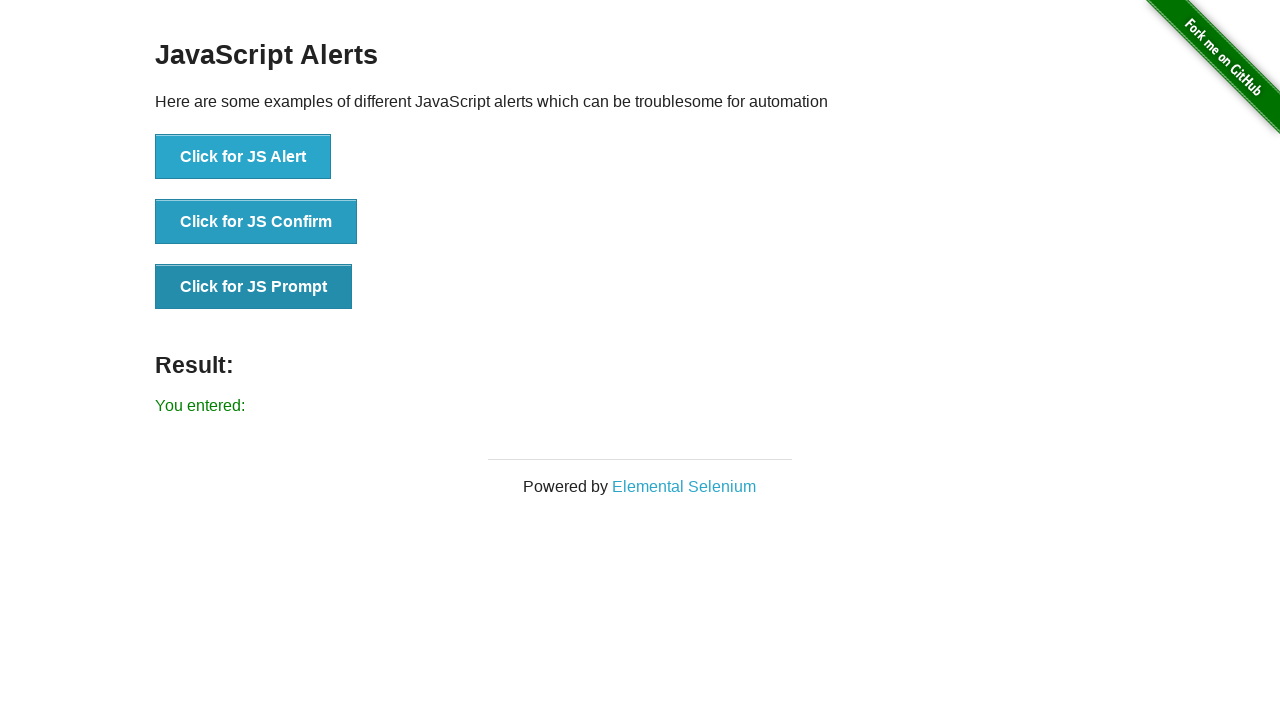

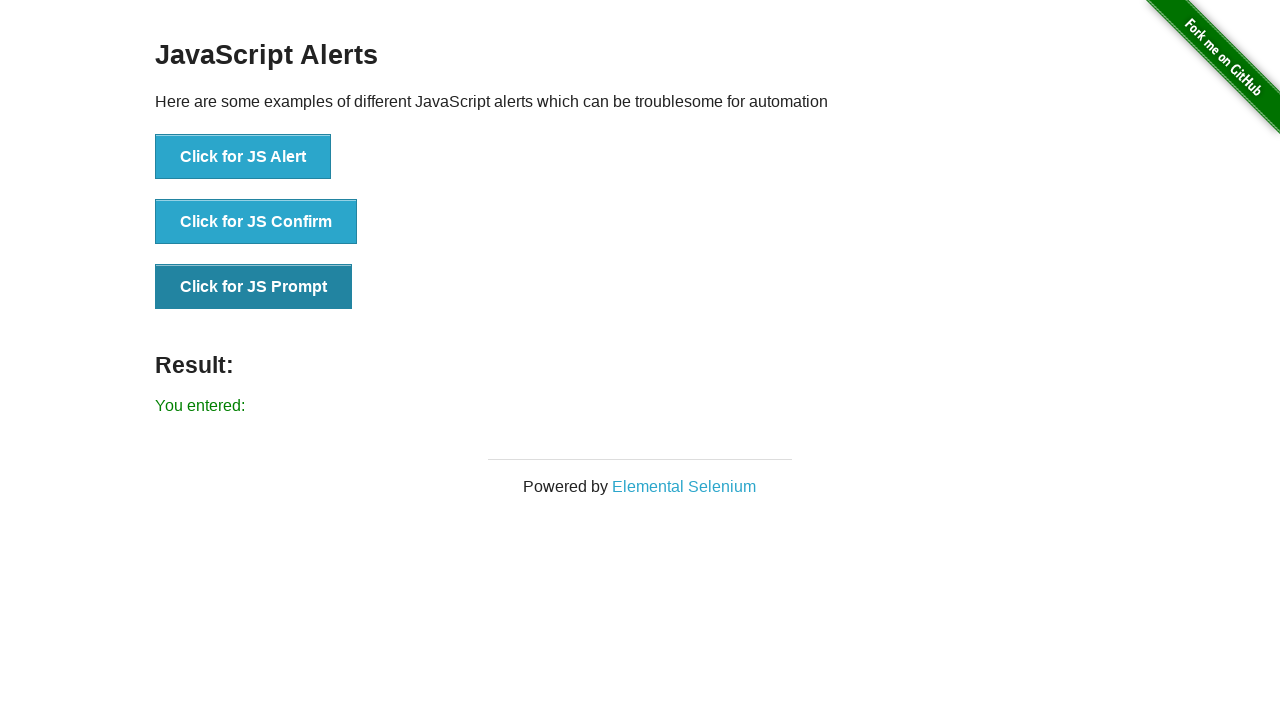